Verifies that a specific text input element is disabled in the form

Starting URL: https://d3pv22lioo8876.cloudfront.net/tiptop/

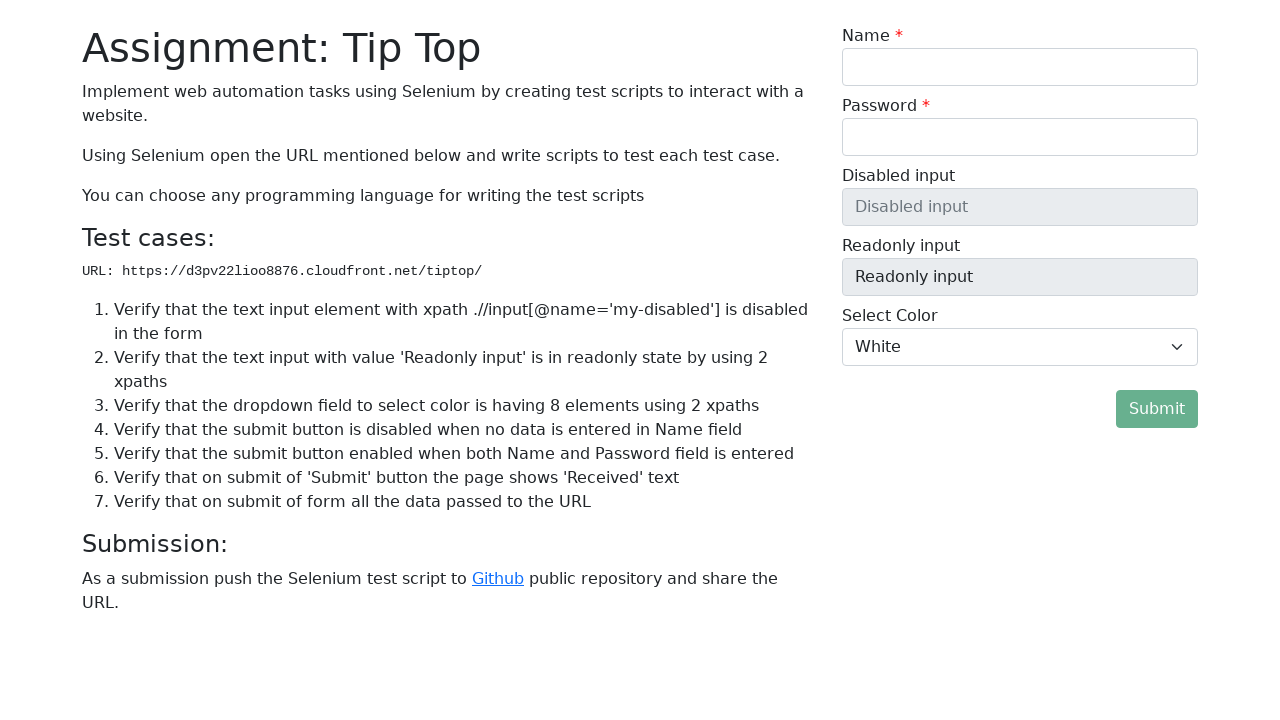

Navigated to the TipTop application homepage
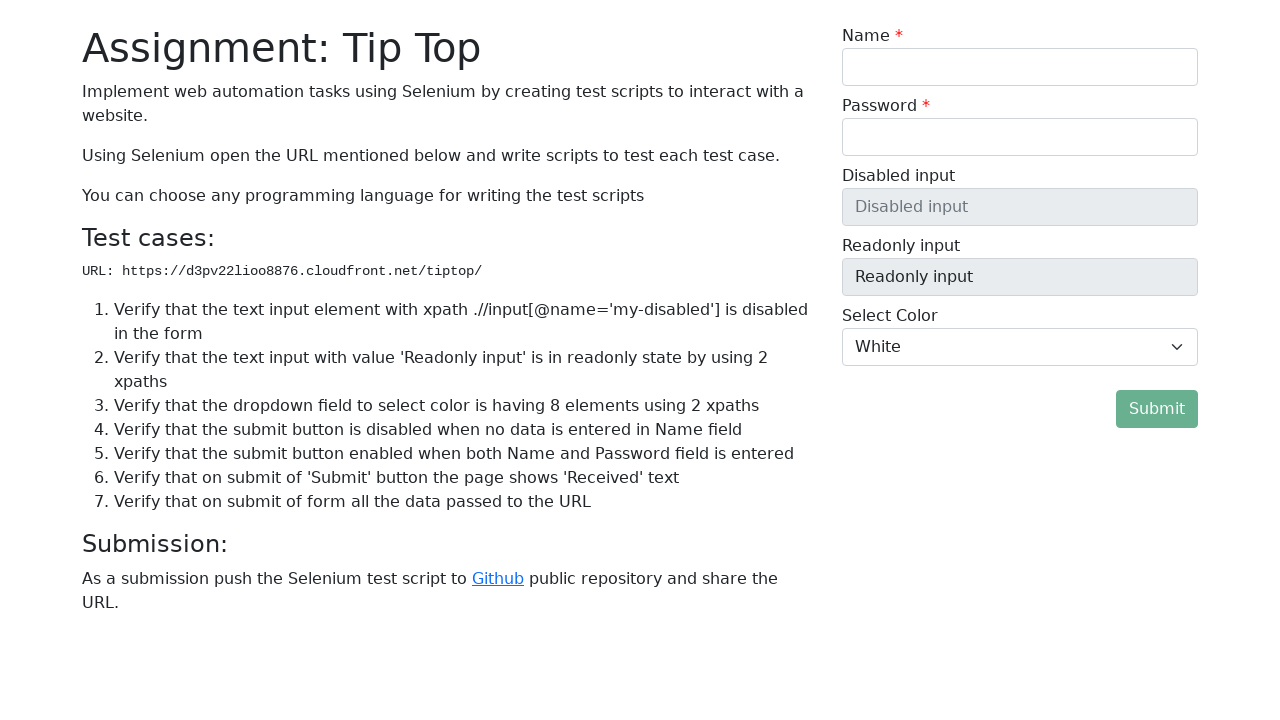

Located the disabled input element with name 'my-disabled'
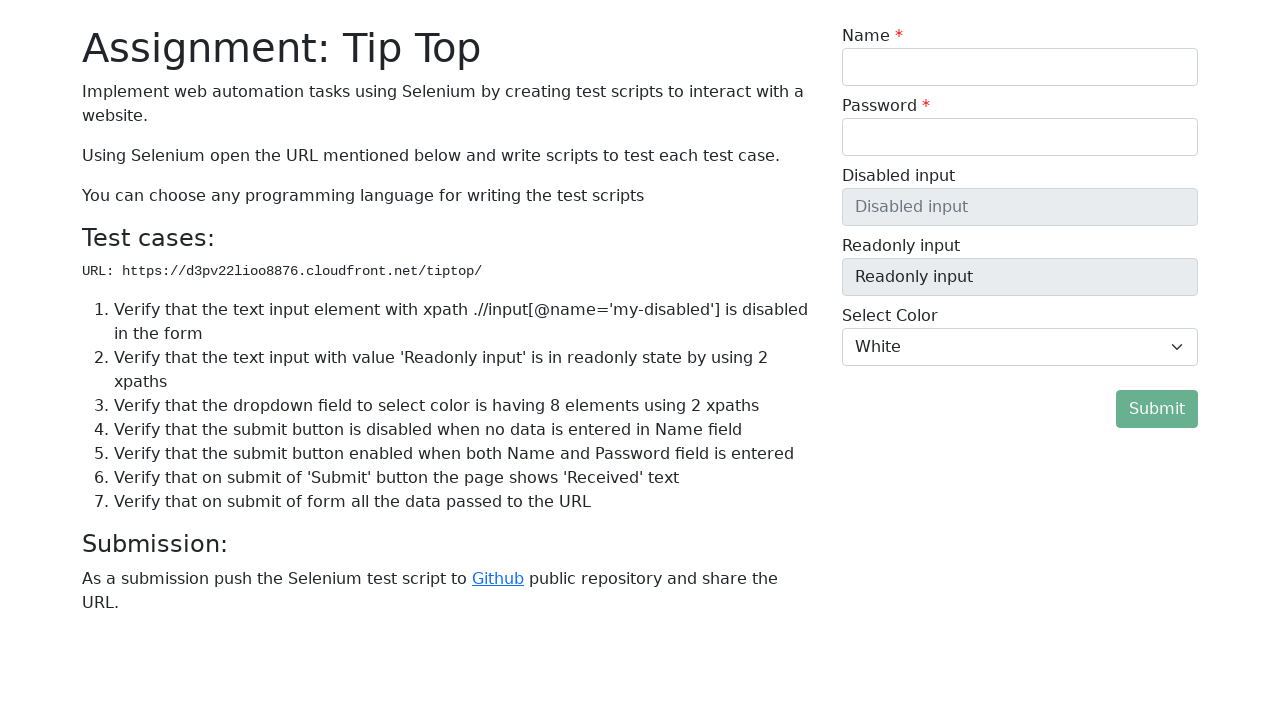

Verified that the input element is disabled
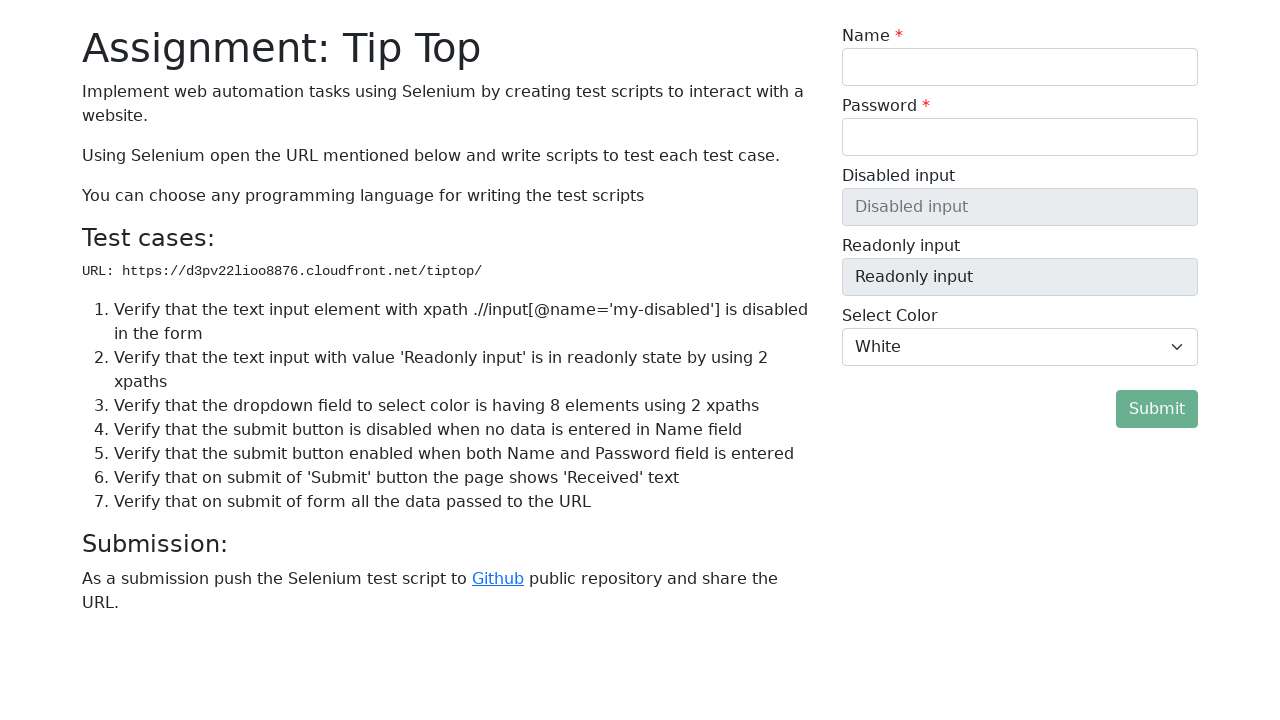

Test Case 1 passed: The specific text input element is confirmed to be disabled in the form
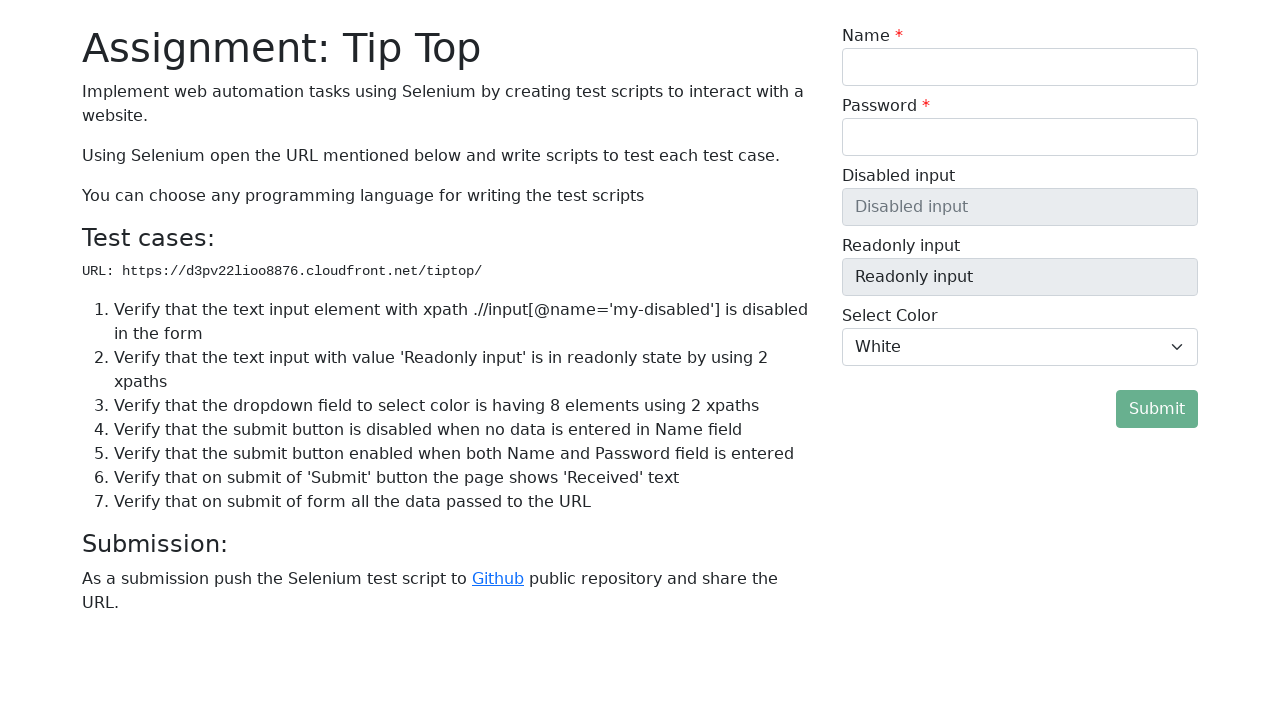

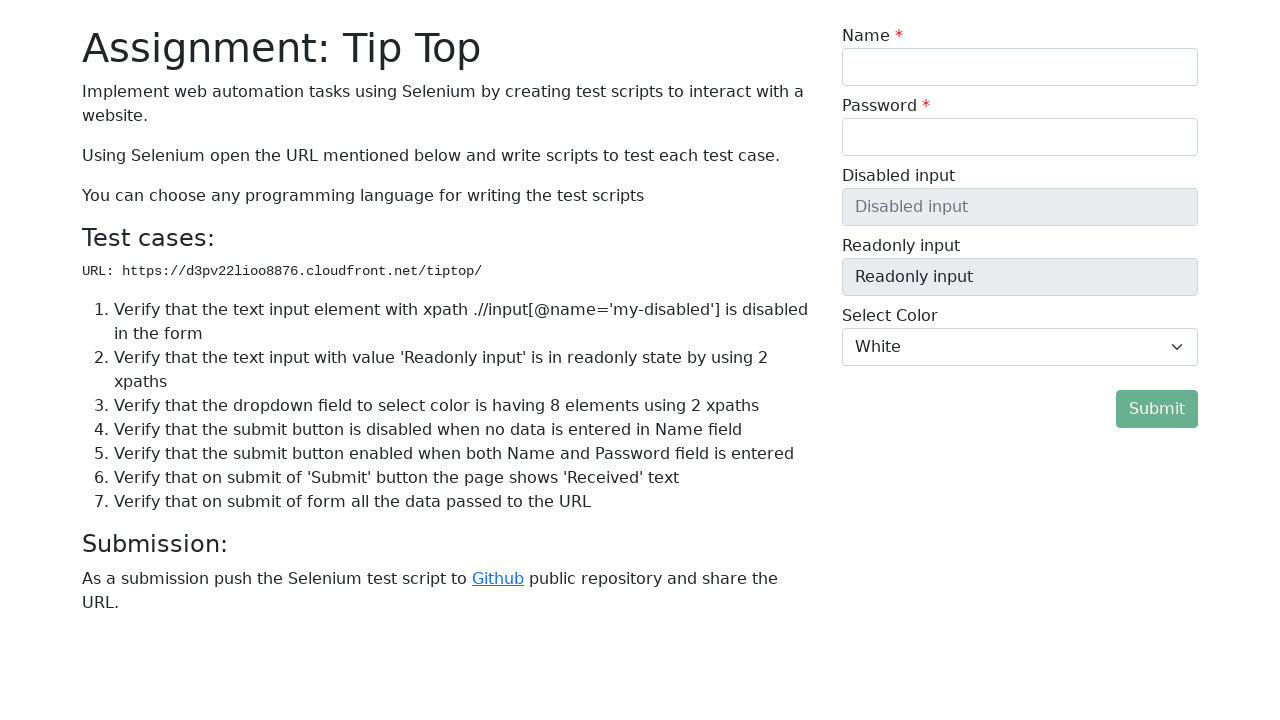